Navigates to ESPN Cricinfo homepage and verifies the page loads by checking the page title is present.

Starting URL: https://www.espncricinfo.com/

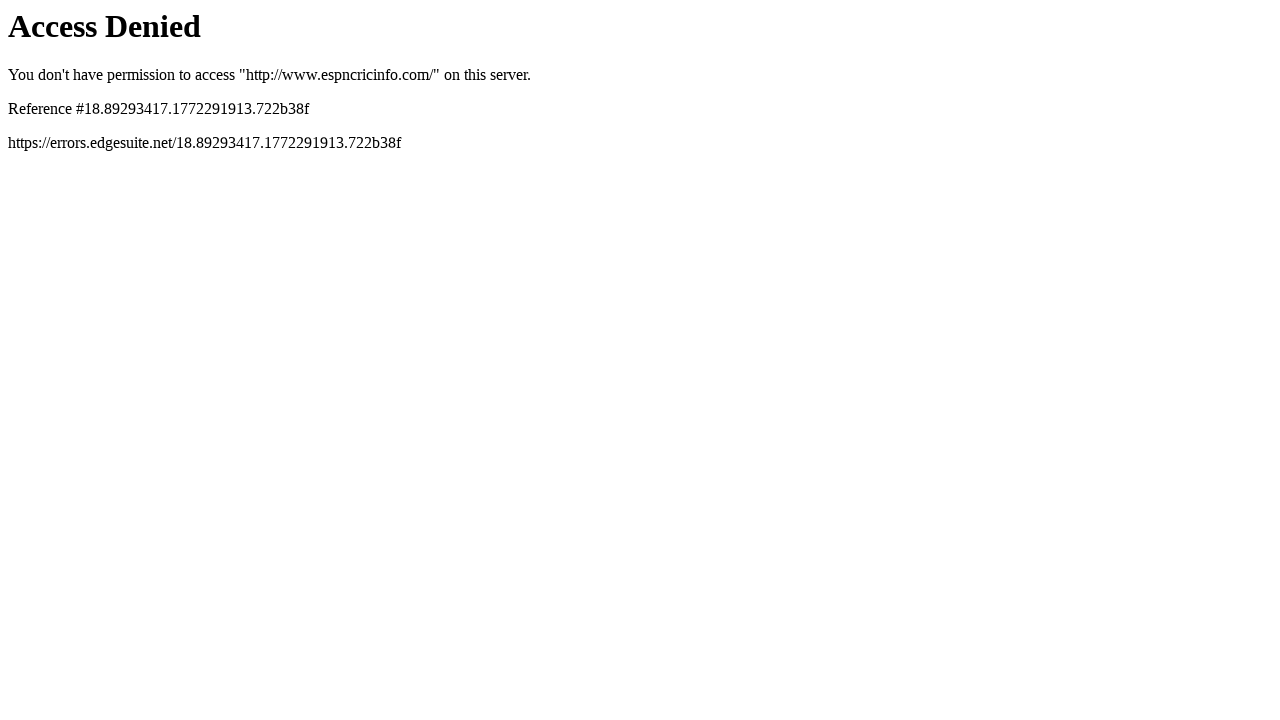

Navigated to ESPN Cricinfo homepage
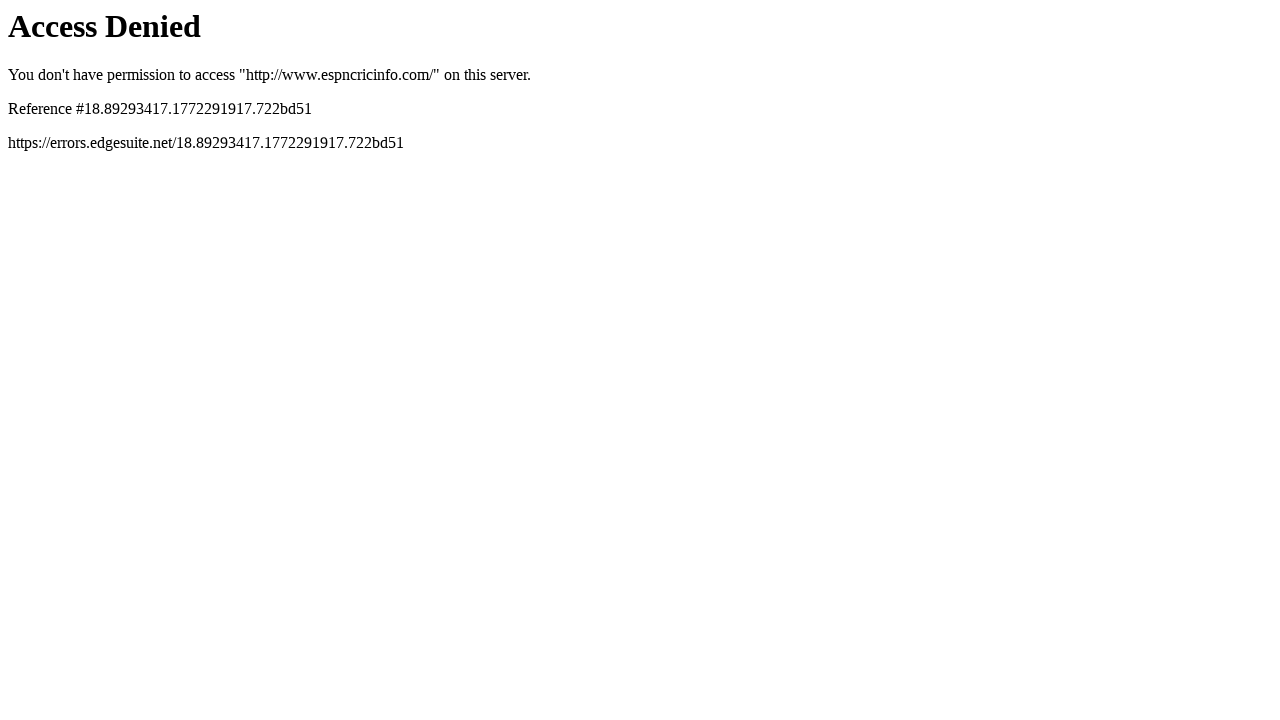

Waited for DOM content to load
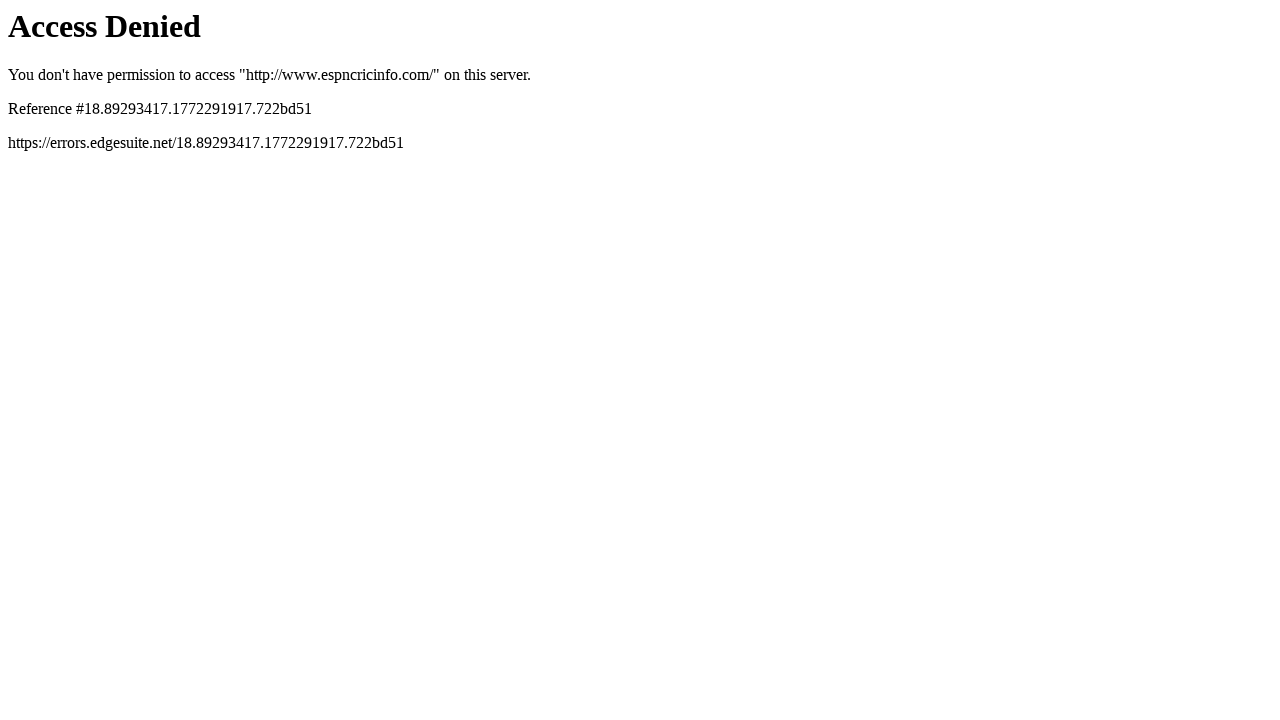

Verified page title is present: 'Access Denied'
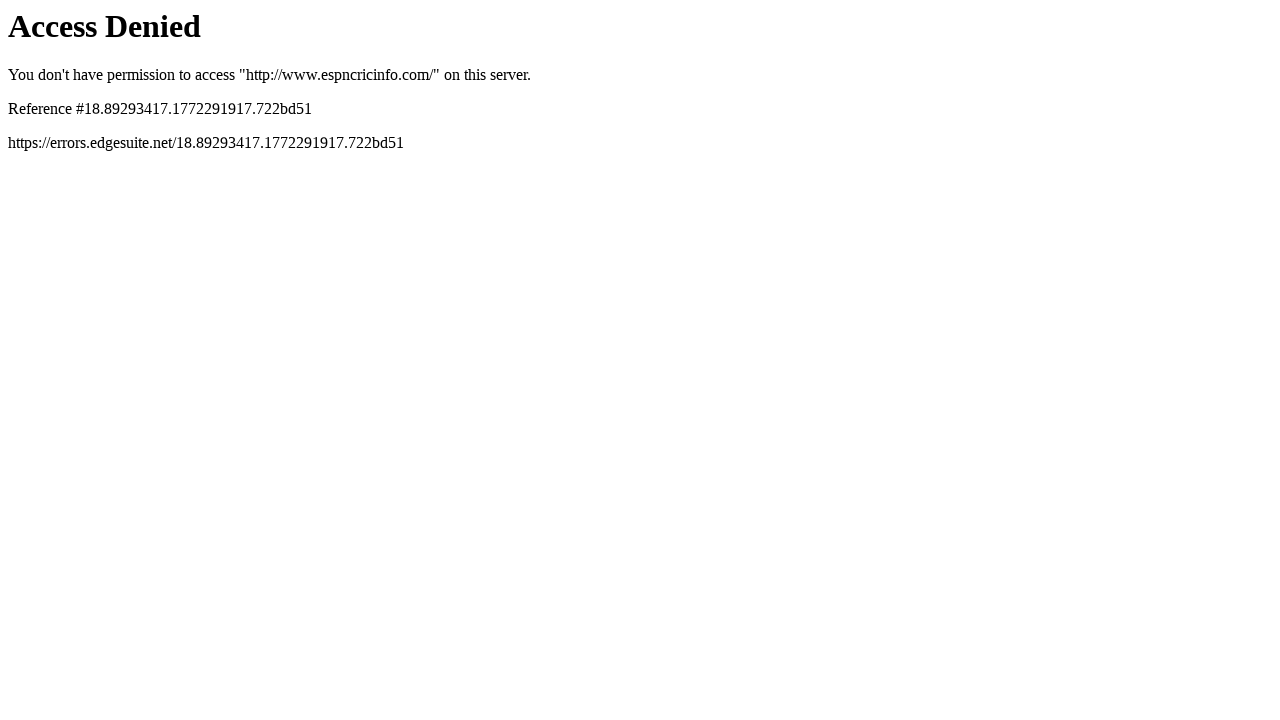

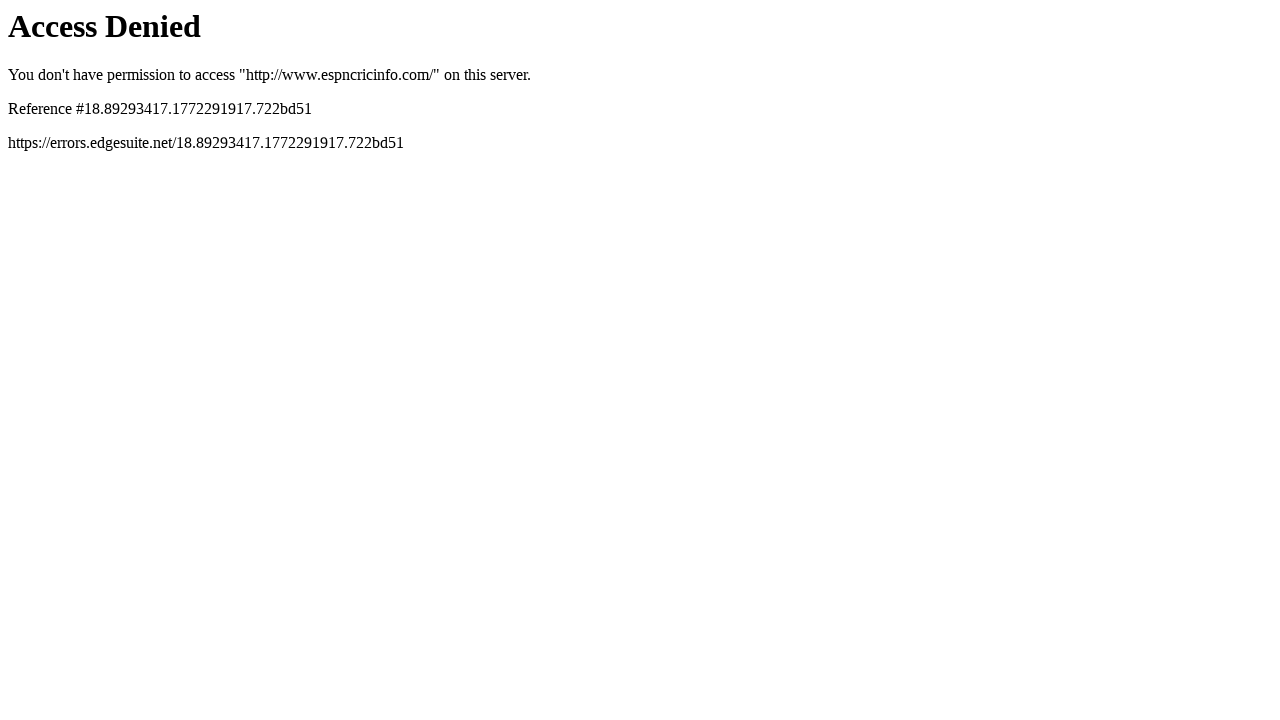